Tests clicking a button using Actions class to simulate user interaction on the DemoQA buttons page

Starting URL: http://demoqa.com/buttons

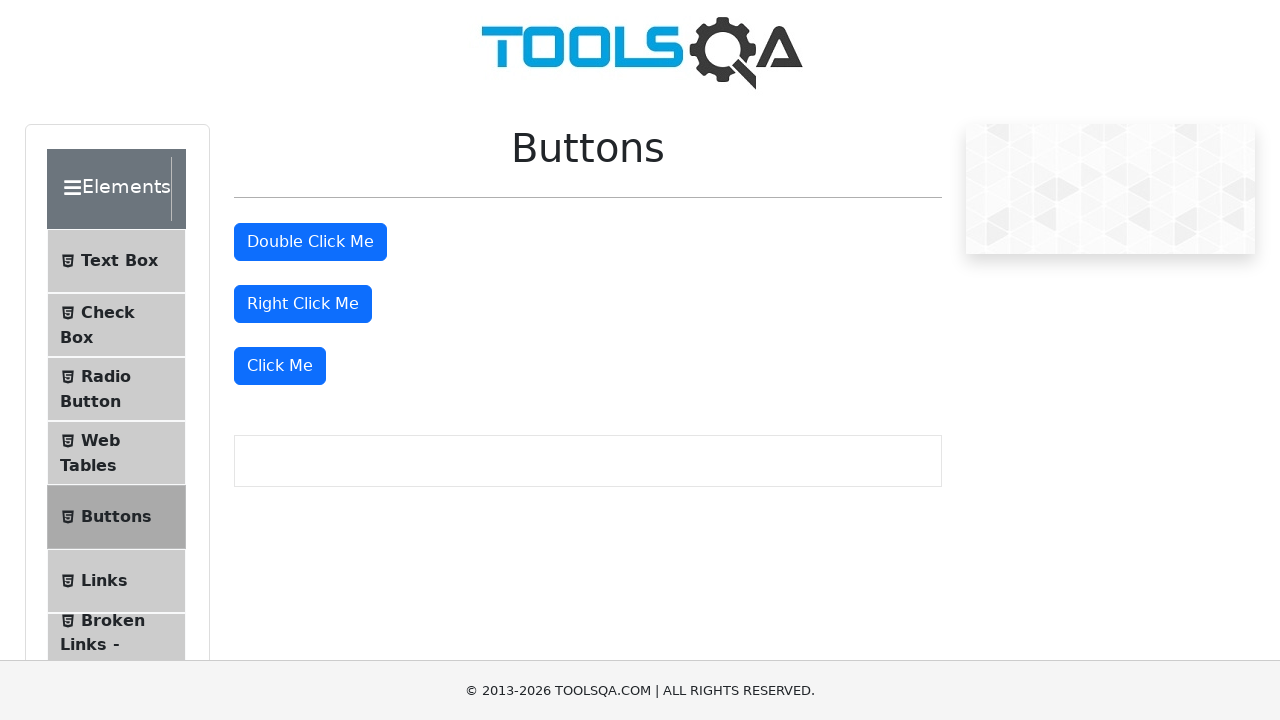

Navigated to DemoQA buttons page
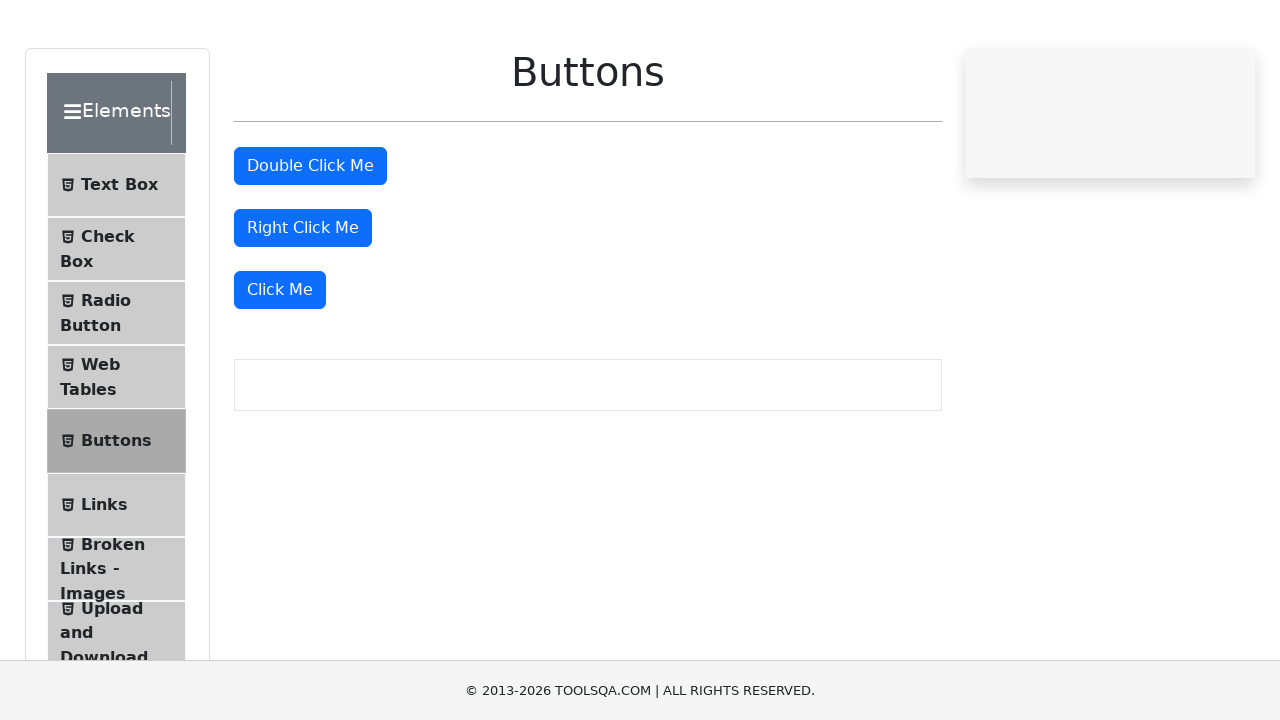

Clicked the 'Click Me' button on DemoQA buttons page at (280, 366) on xpath=//button[text()='Click Me']
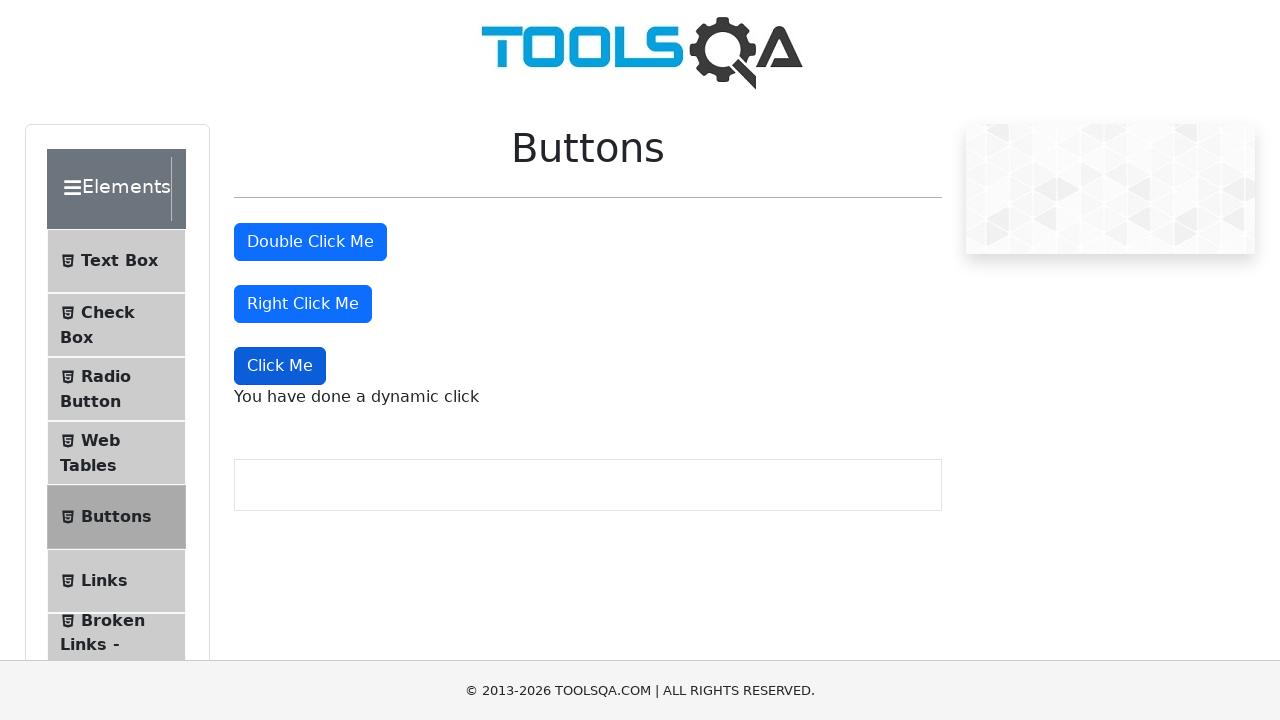

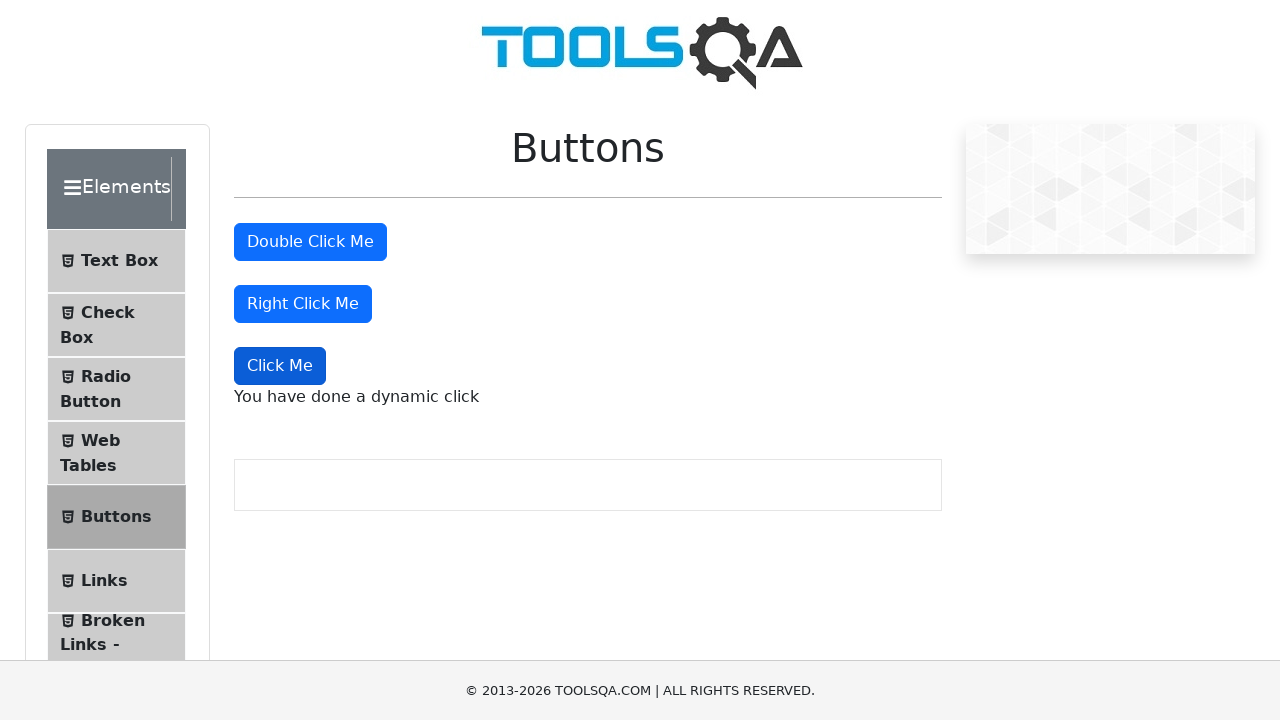